Tests default checkbox and radio button functionality by selecting multiple checkboxes and radio buttons, verifying their selected state, then deselecting checkboxes and verifying the state changes

Starting URL: https://automationfc.github.io/multiple-fields/

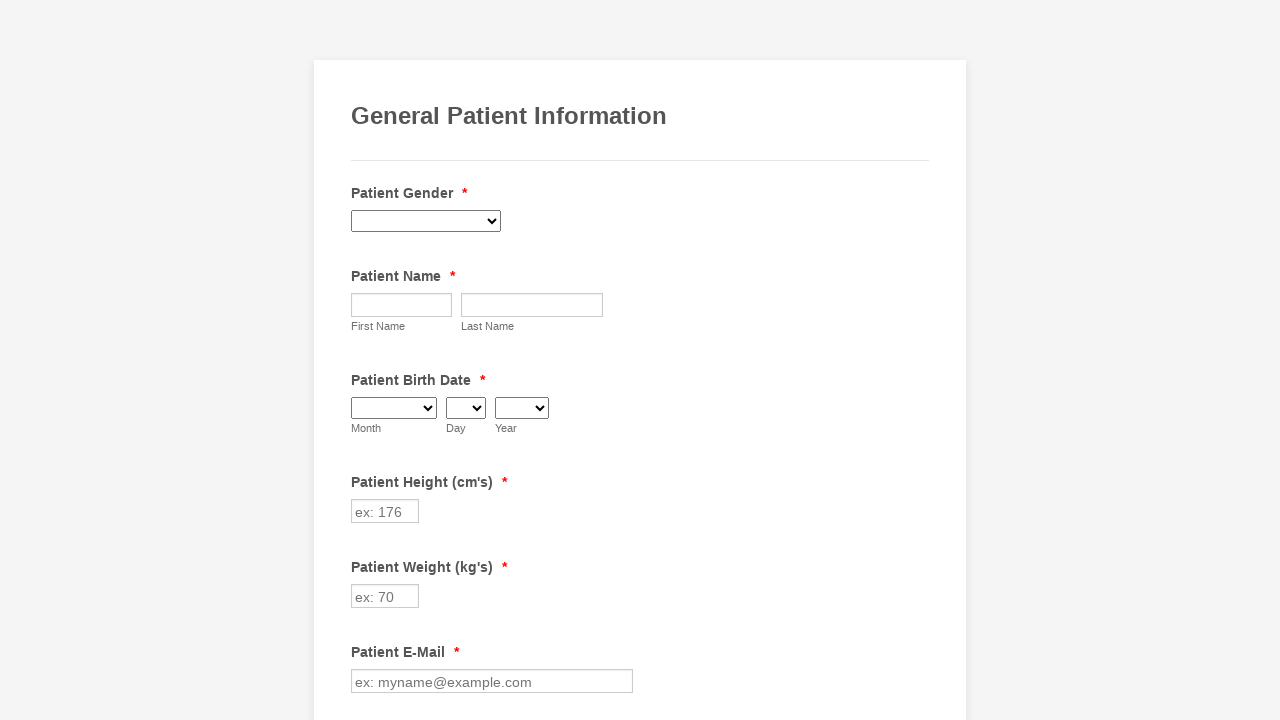

Selected 'Emotional Disorder' checkbox at (362, 360) on input[value='Emotional Disorder']
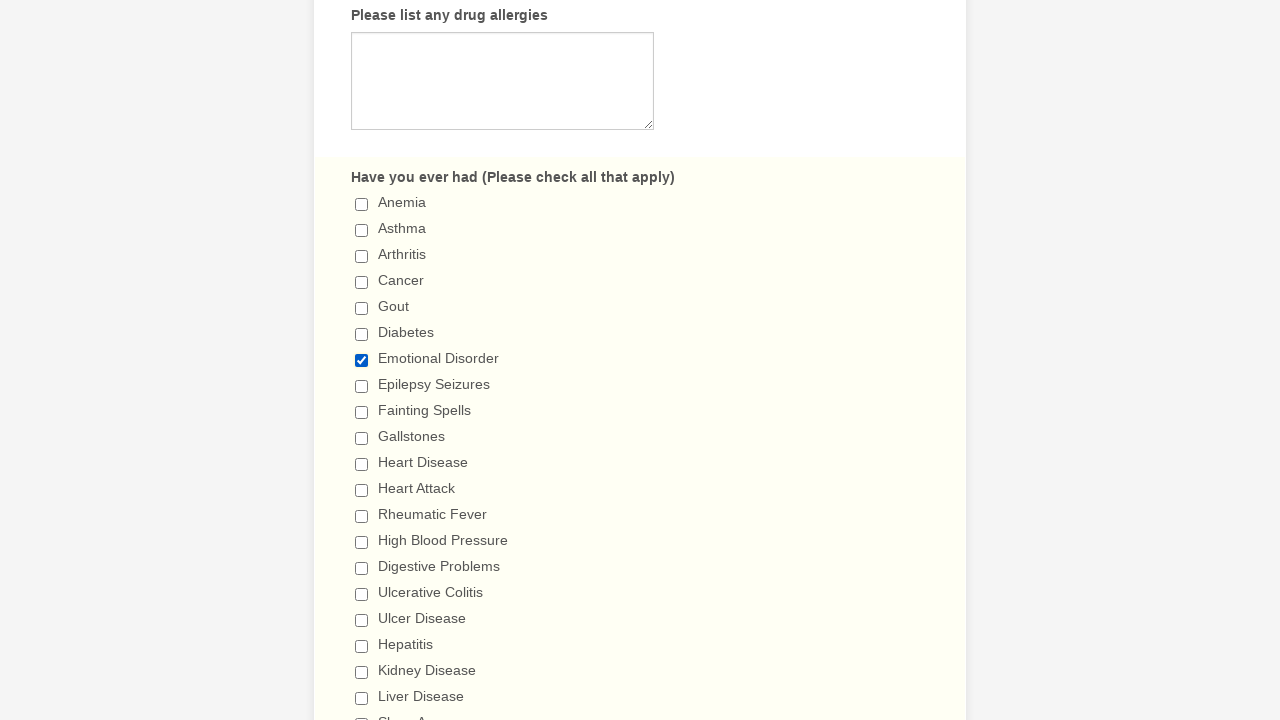

Selected 'Digestive Problems' checkbox at (362, 568) on input[value='Digestive Problems']
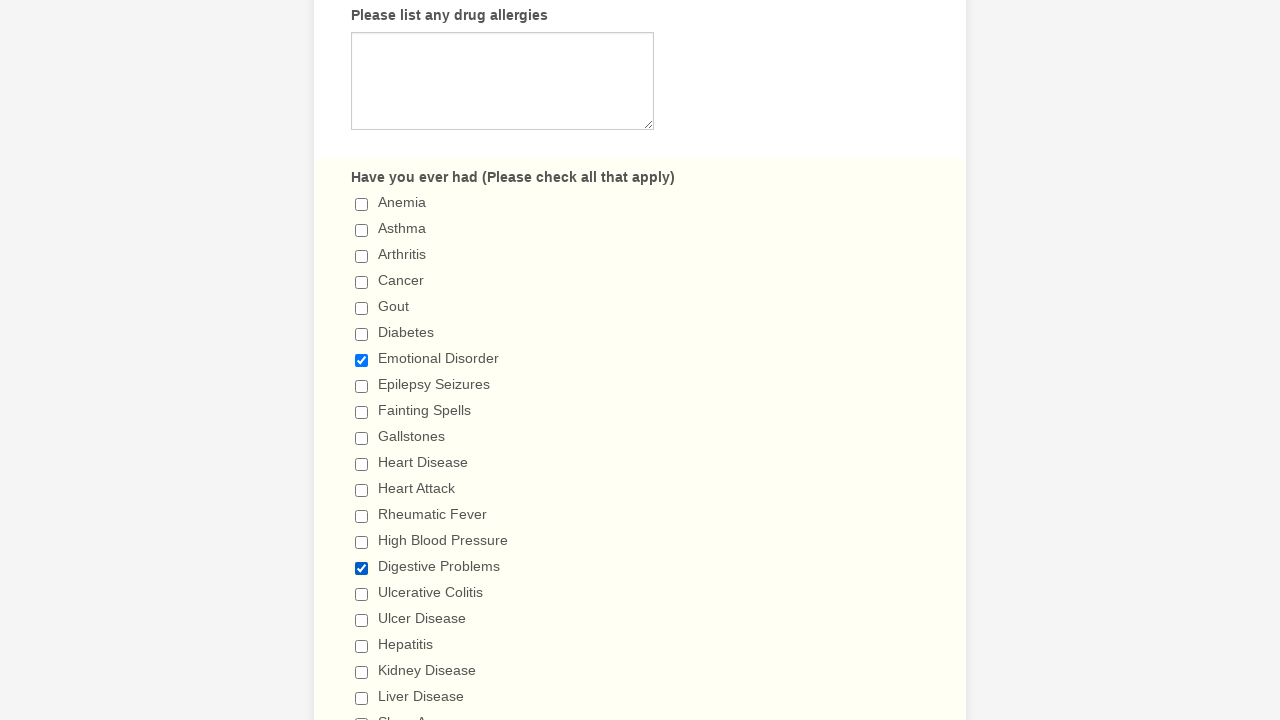

Selected 'Venereal Disease' checkbox at (362, 360) on input[value='Venereal Disease']
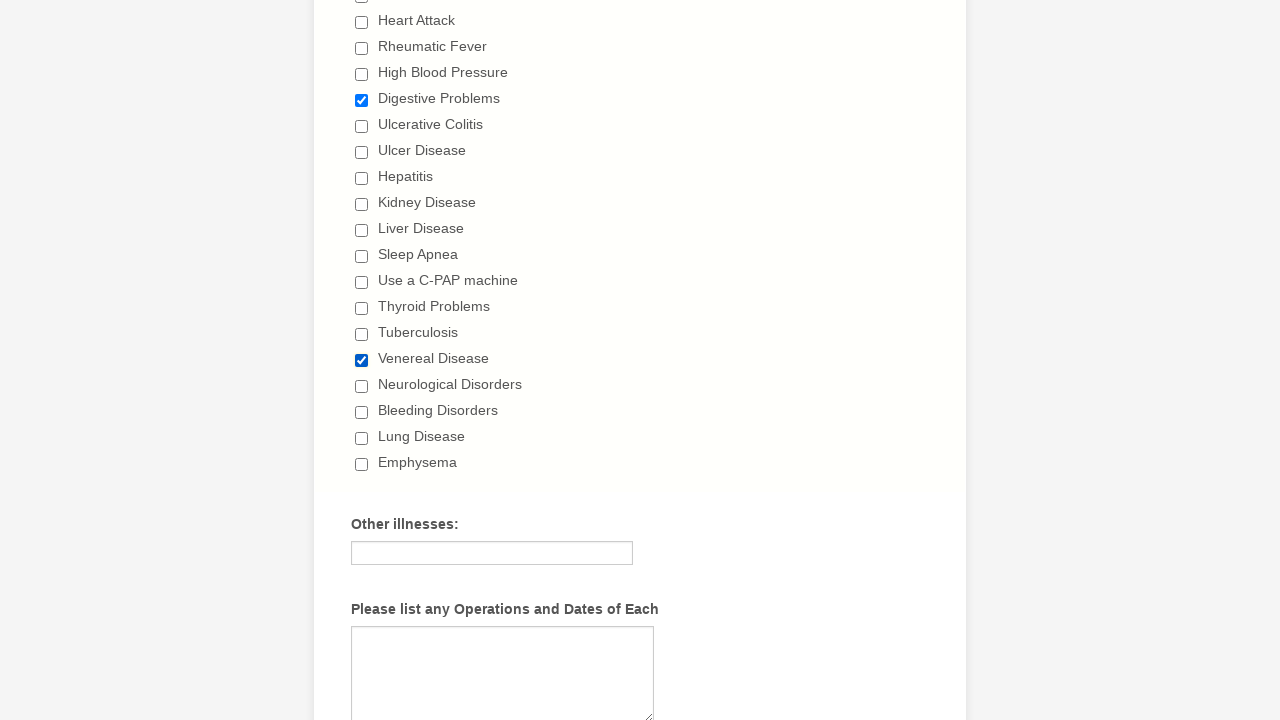

Selected '5+ days' radio button at (362, 361) on input[value='5+ days']
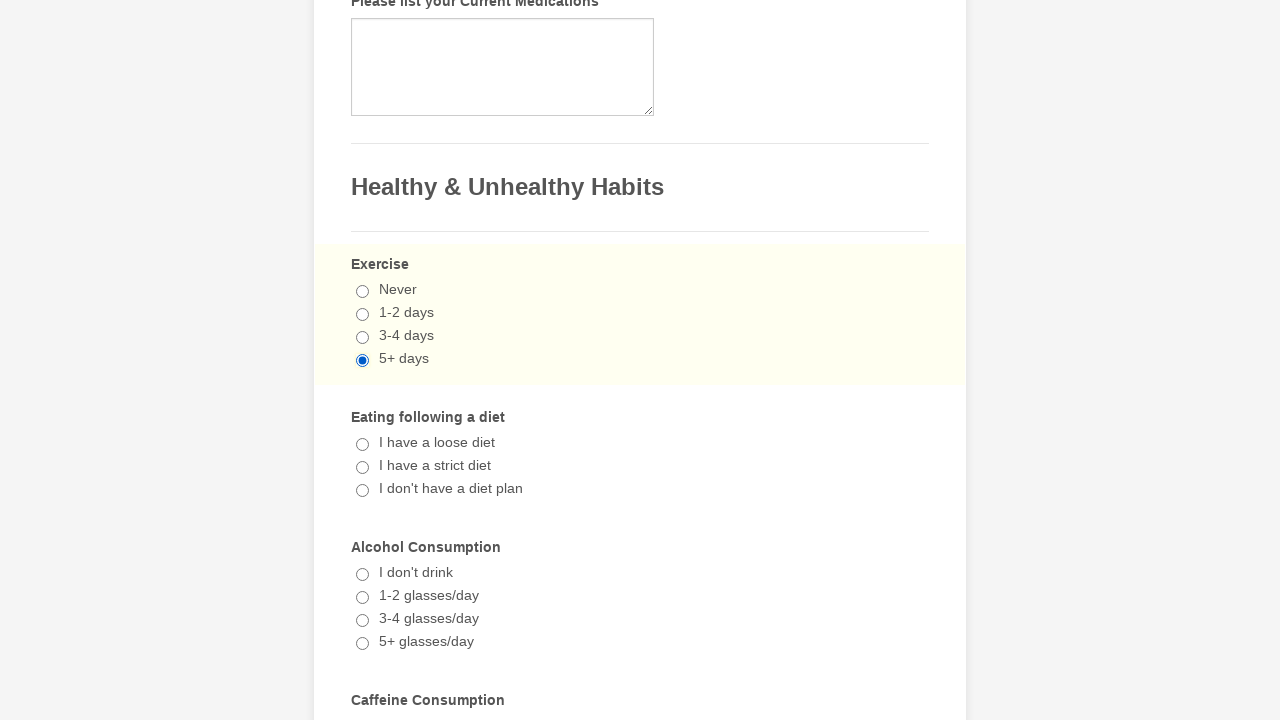

Selected "I don't have a diet plan" radio button at (362, 491) on input[value="I don't have a diet plan"]
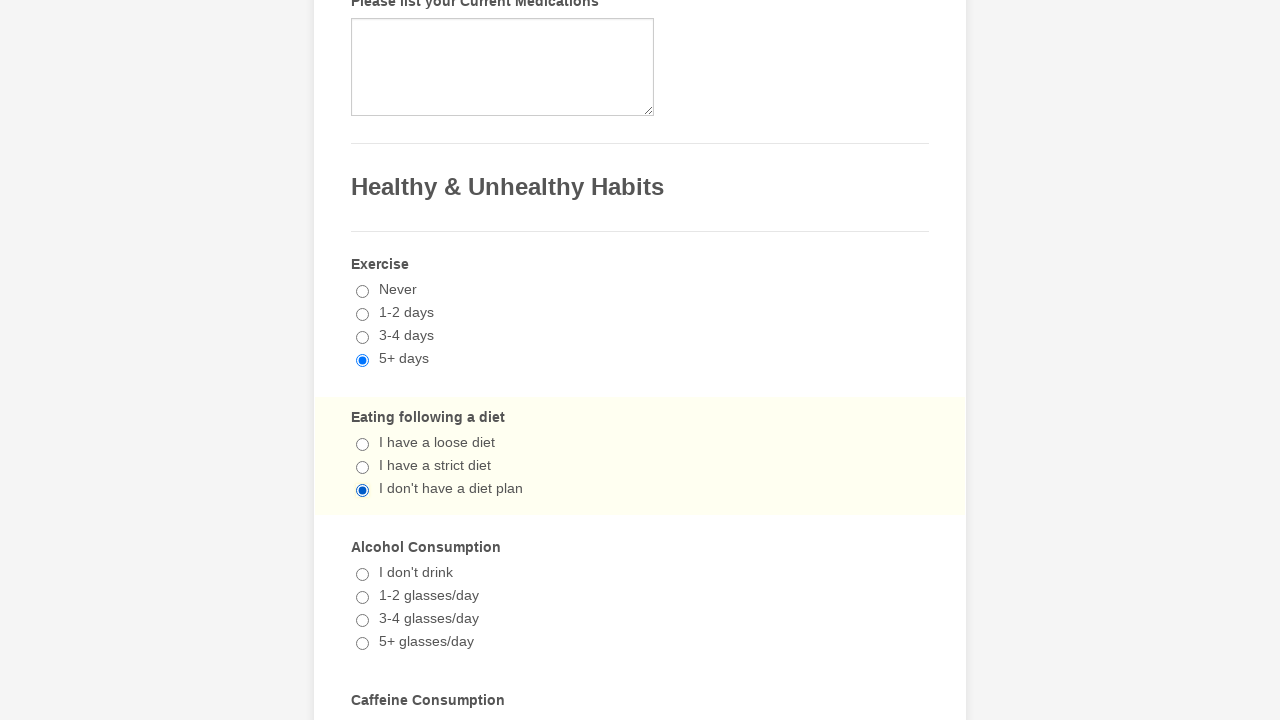

Selected '3-4 glasses/day' radio button at (362, 621) on input[value='3-4 glasses/day']
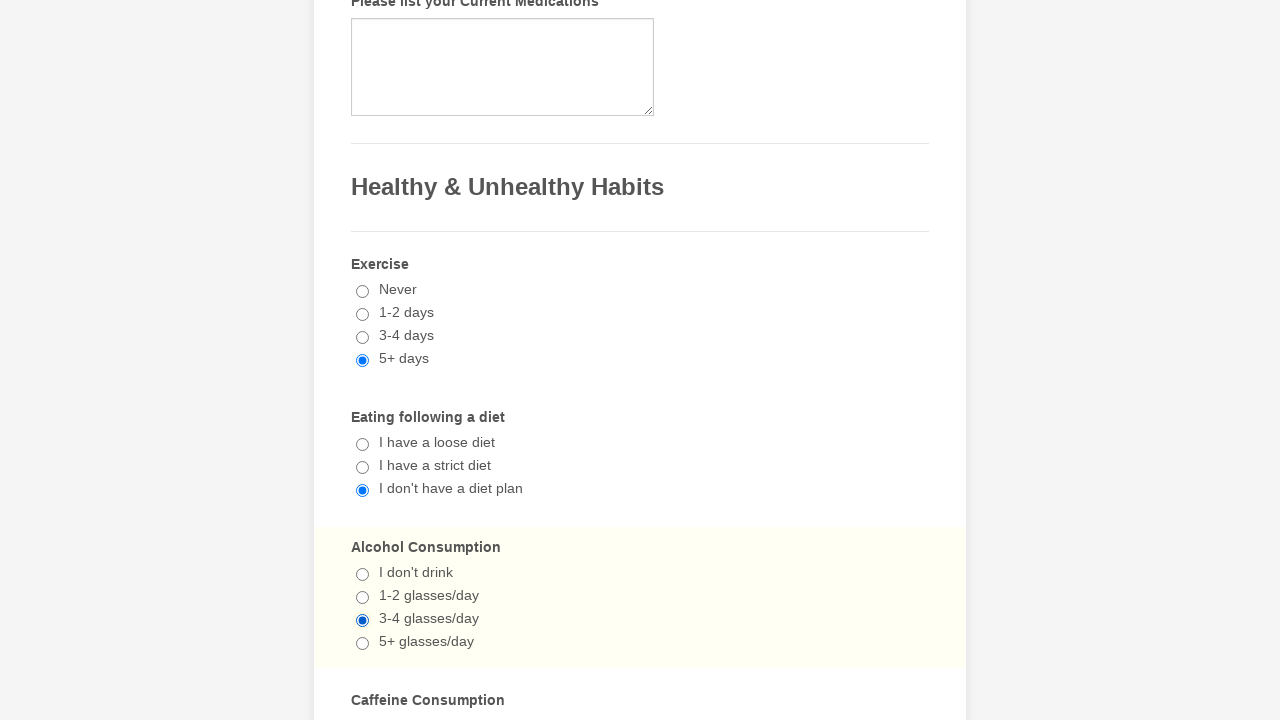

Verified 'Emotional Disorder' checkbox is checked
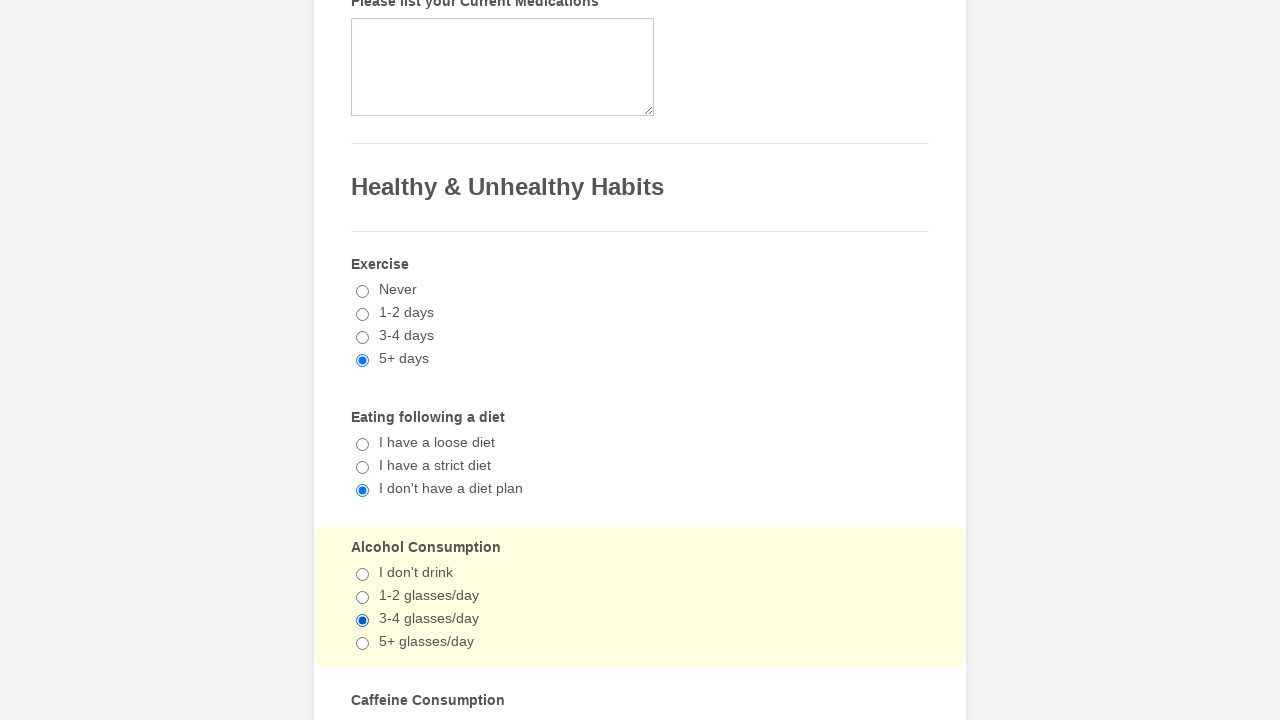

Verified 'Digestive Problems' checkbox is checked
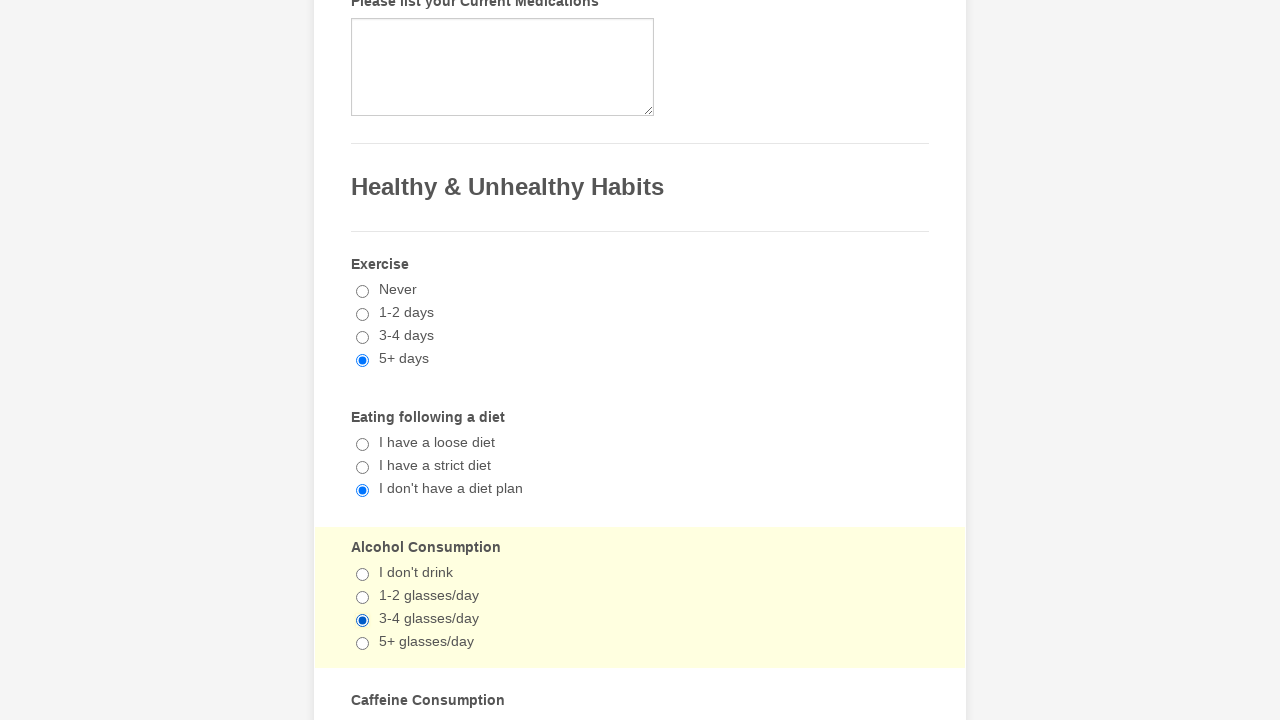

Verified 'Venereal Disease' checkbox is checked
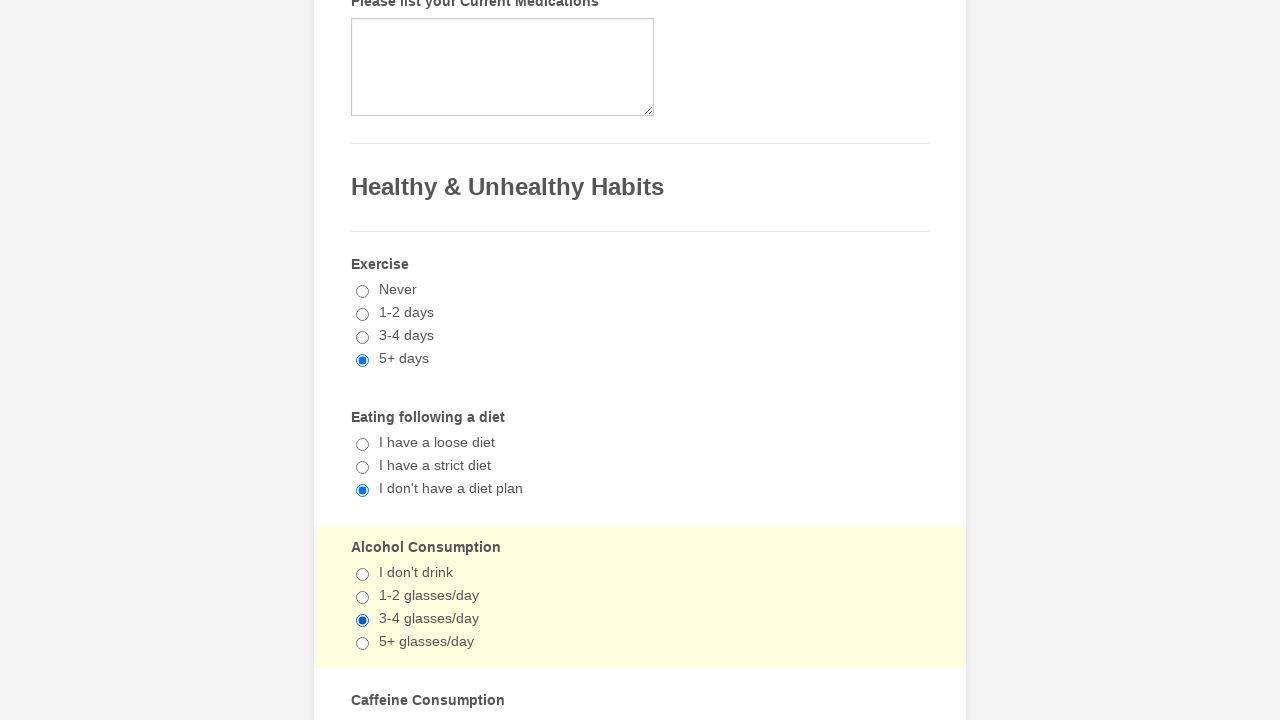

Verified '5+ days' radio button is checked
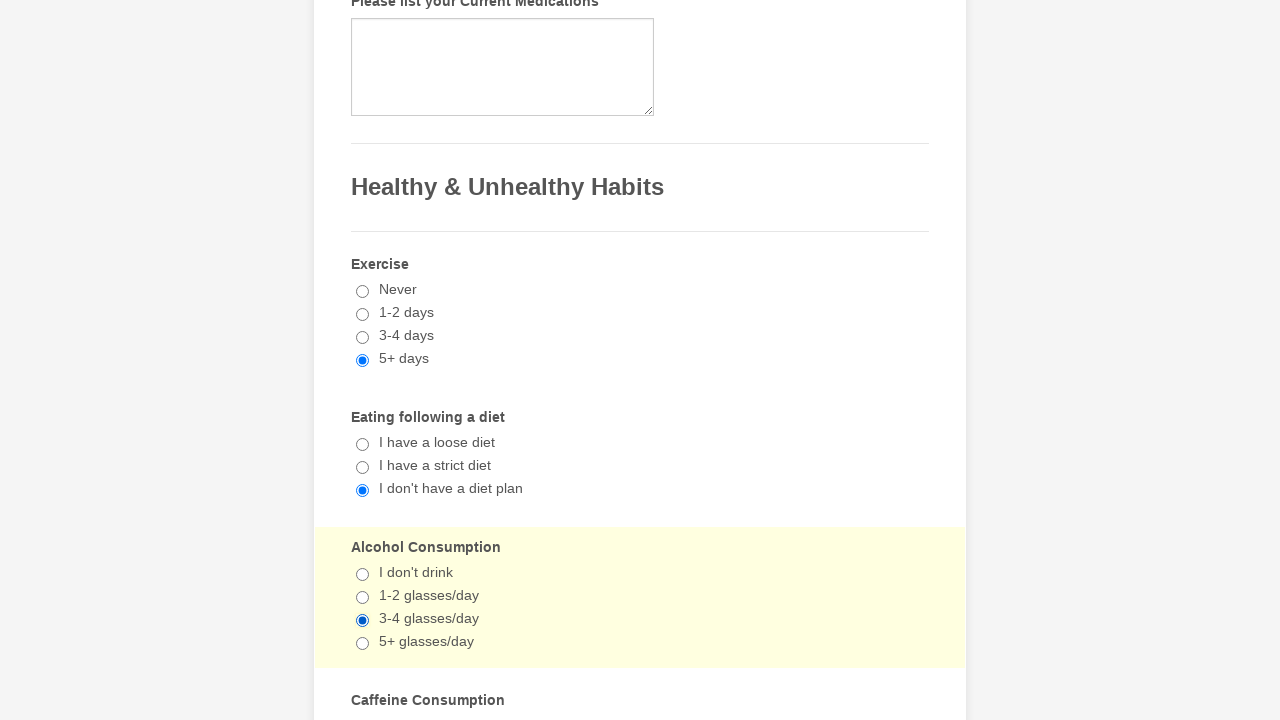

Verified "I don't have a diet plan" radio button is checked
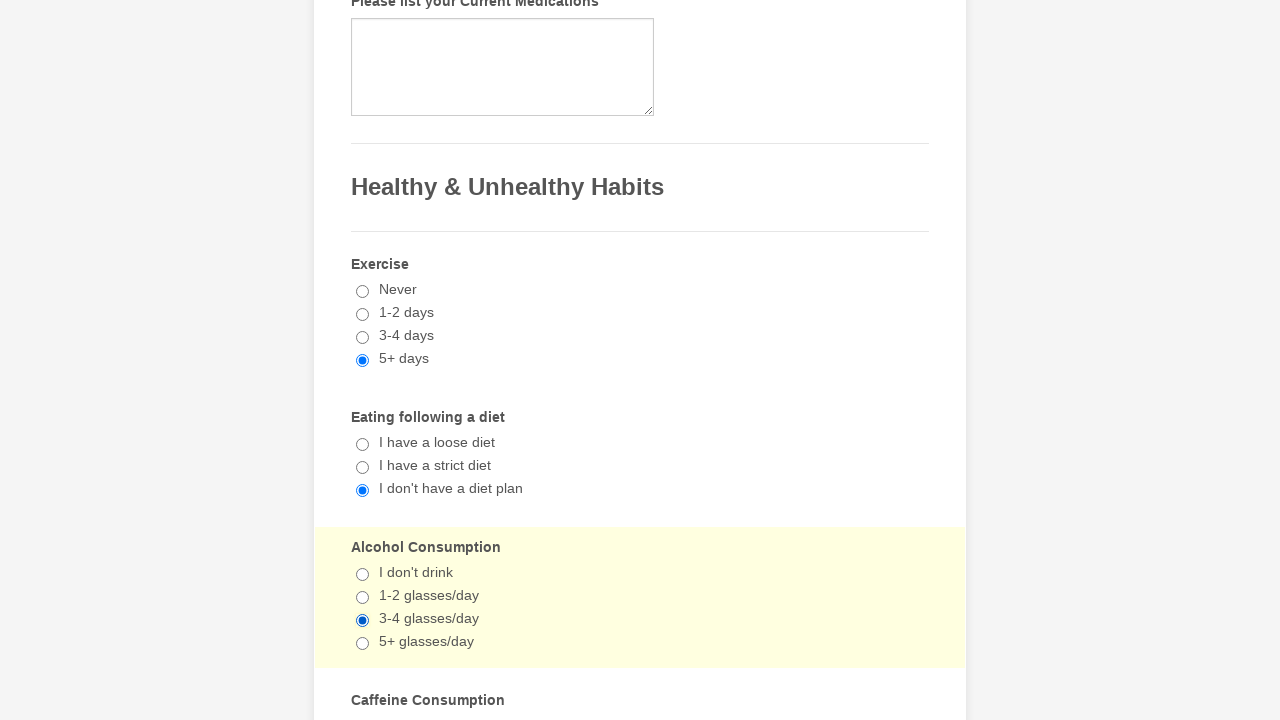

Verified '3-4 glasses/day' radio button is checked
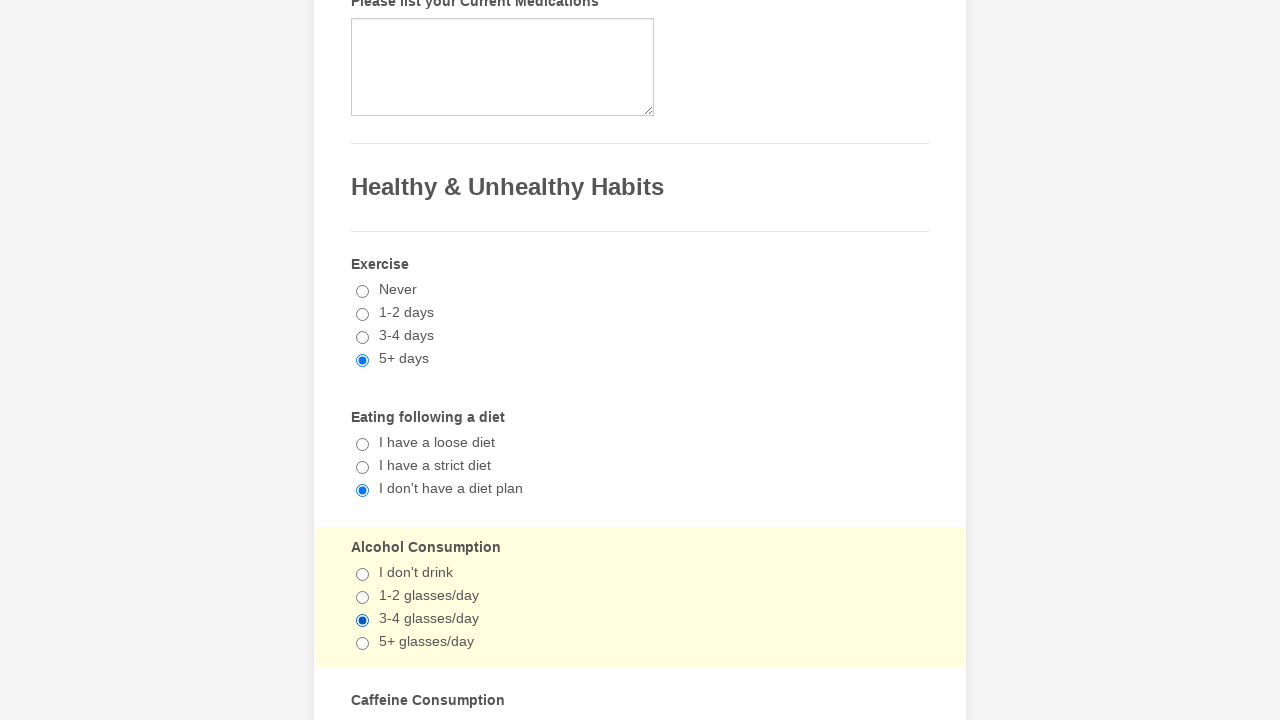

Deselected 'Emotional Disorder' checkbox at (362, 360) on input[value='Emotional Disorder']
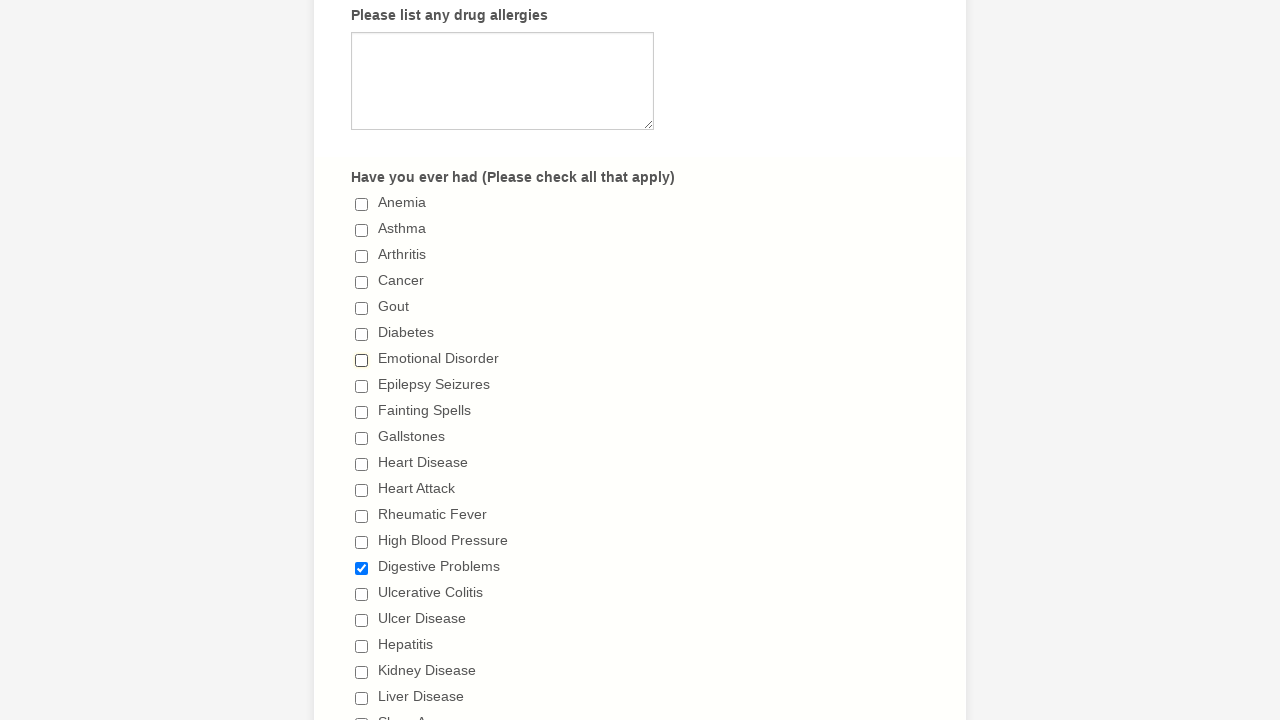

Deselected 'Digestive Problems' checkbox at (362, 568) on input[value='Digestive Problems']
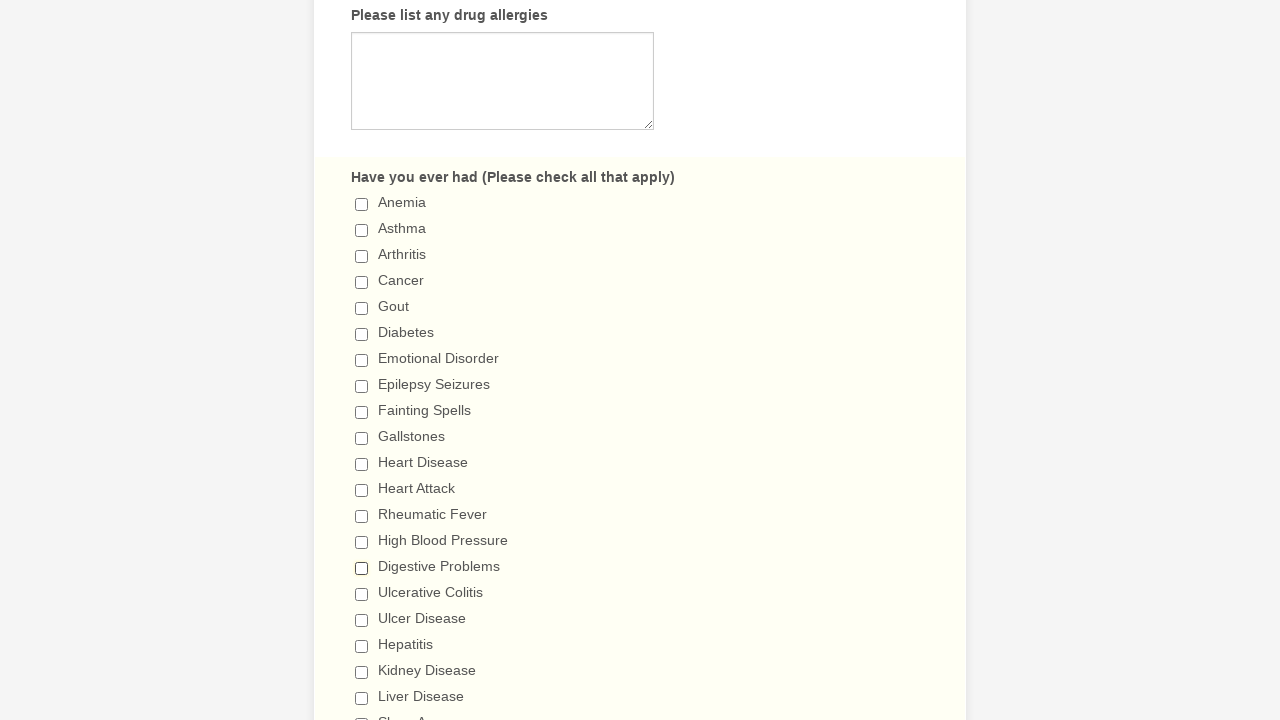

Deselected 'Venereal Disease' checkbox at (362, 360) on input[value='Venereal Disease']
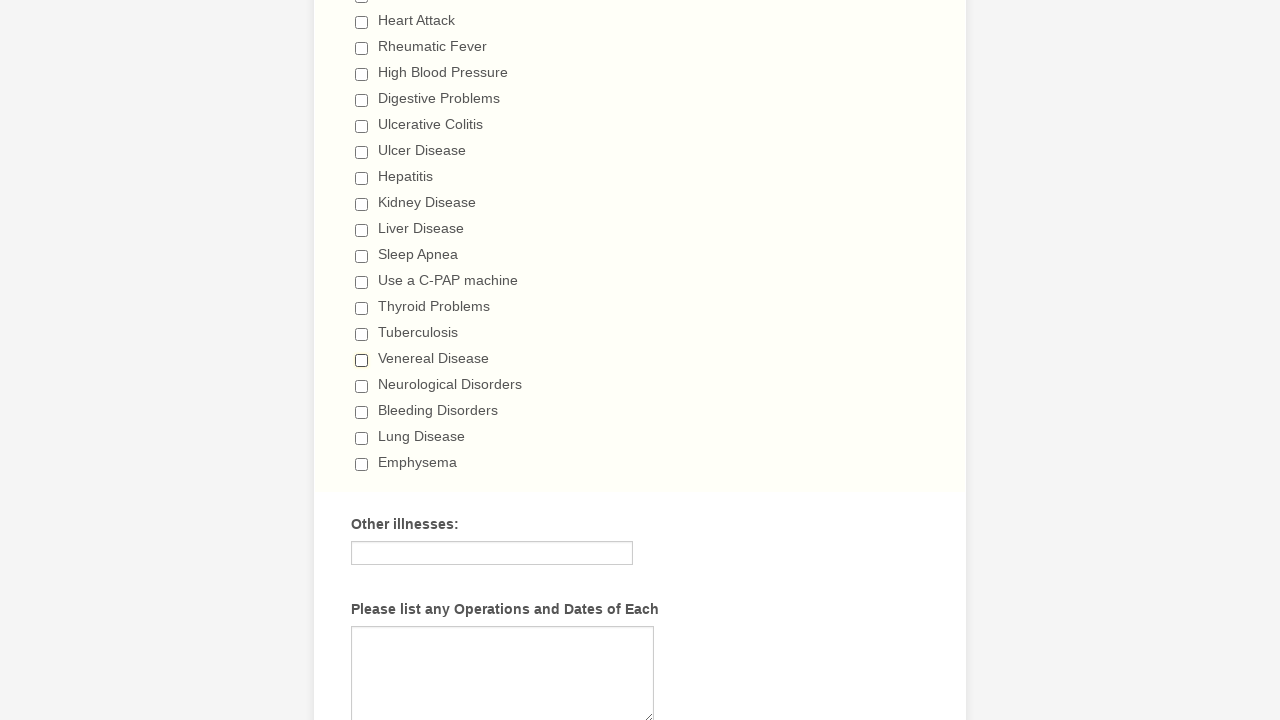

Verified 'Emotional Disorder' checkbox is unchecked
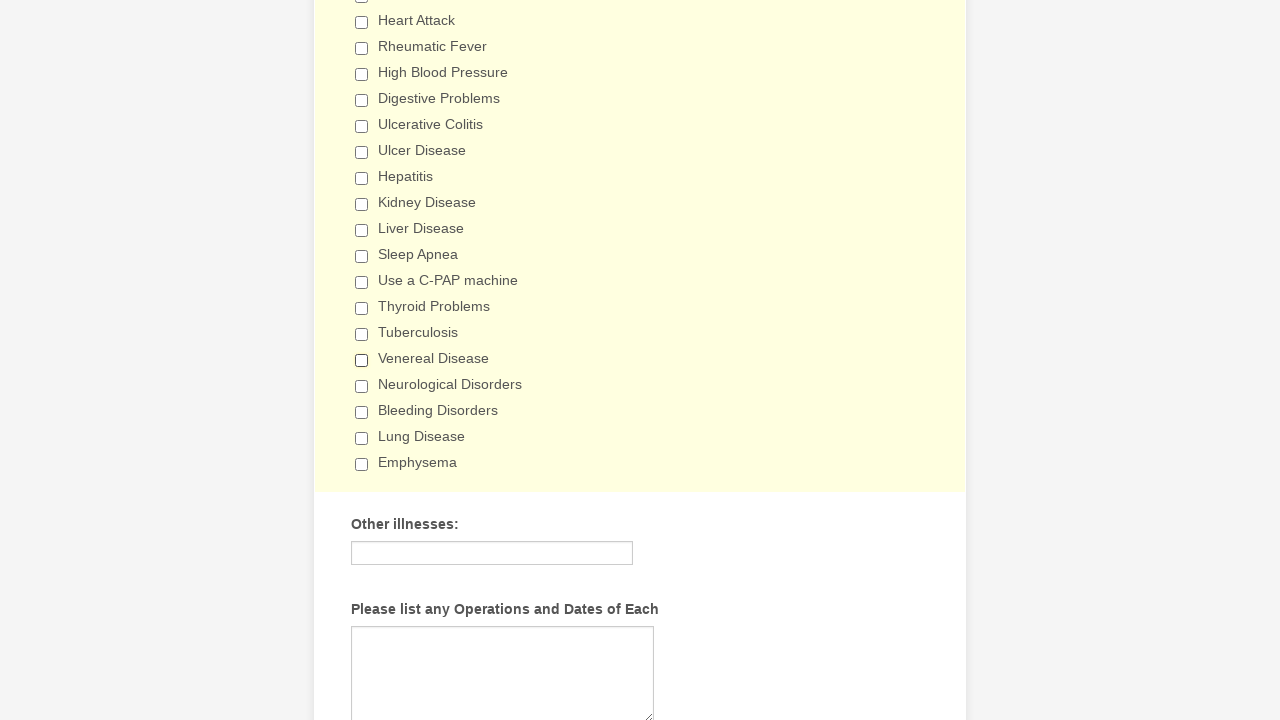

Verified 'Digestive Problems' checkbox is unchecked
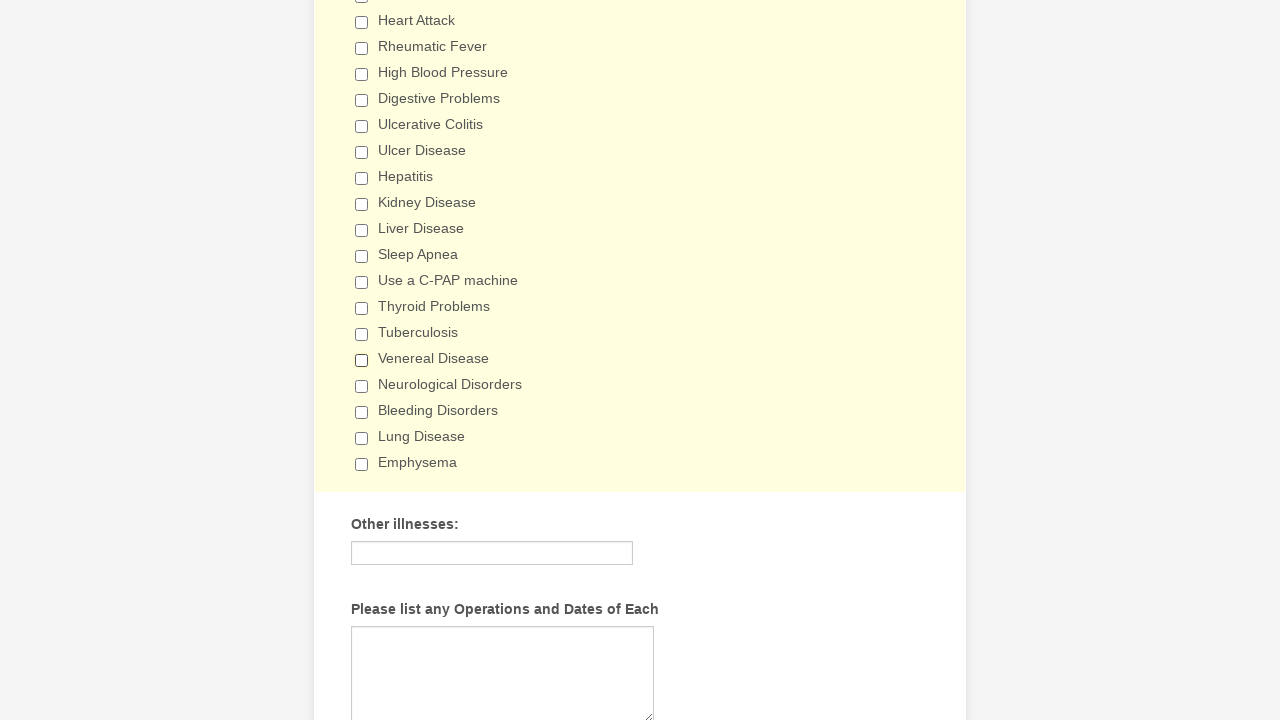

Verified 'Venereal Disease' checkbox is unchecked
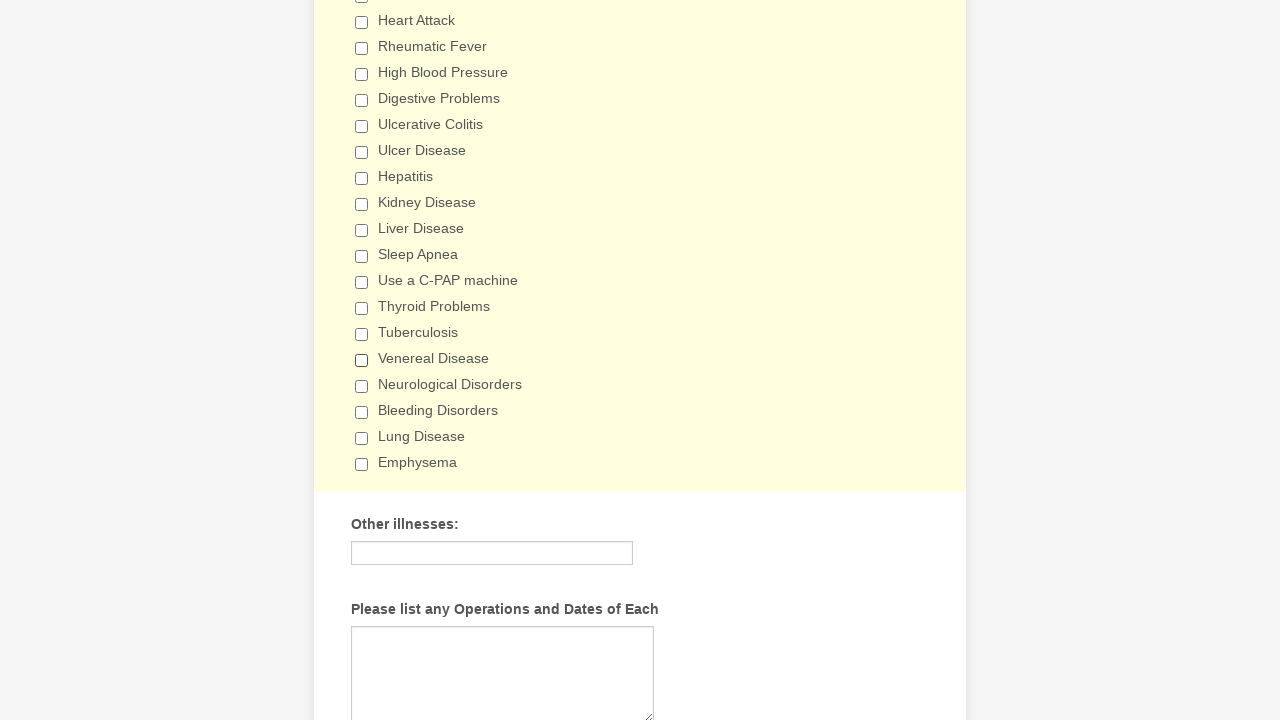

Verified '5+ days' radio button remains checked
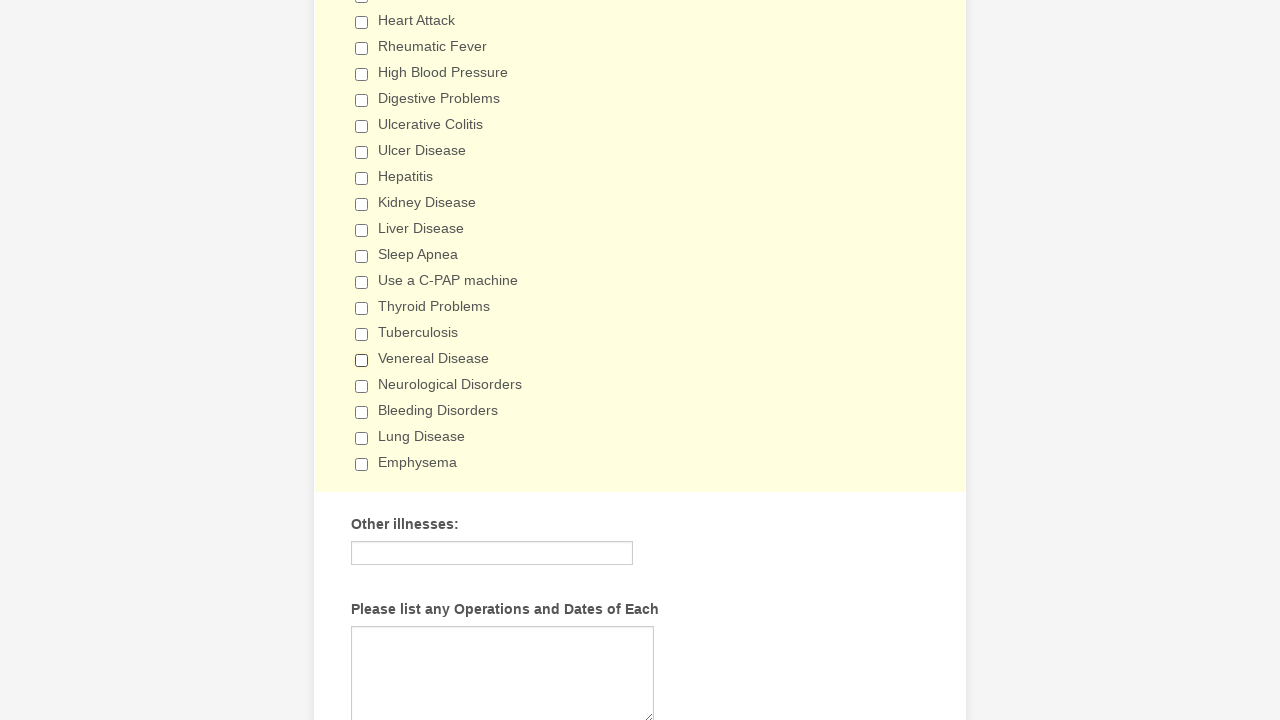

Verified "I don't have a diet plan" radio button remains checked
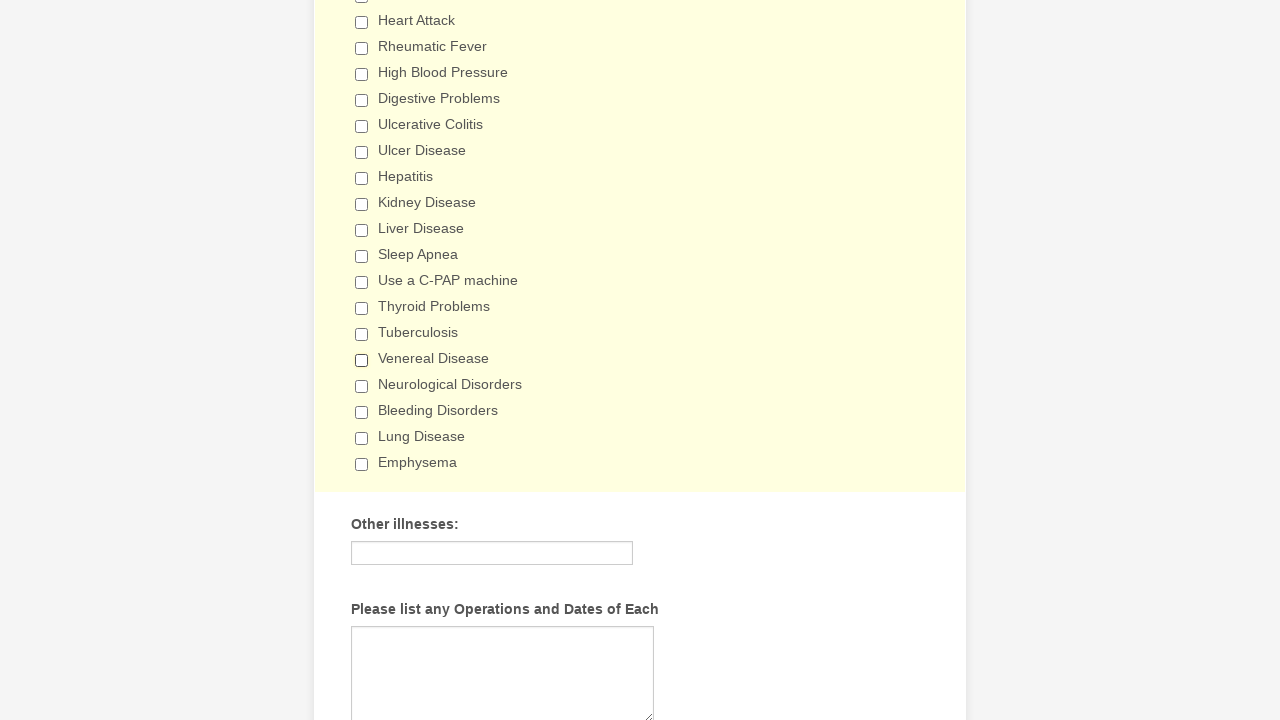

Verified '3-4 glasses/day' radio button remains checked
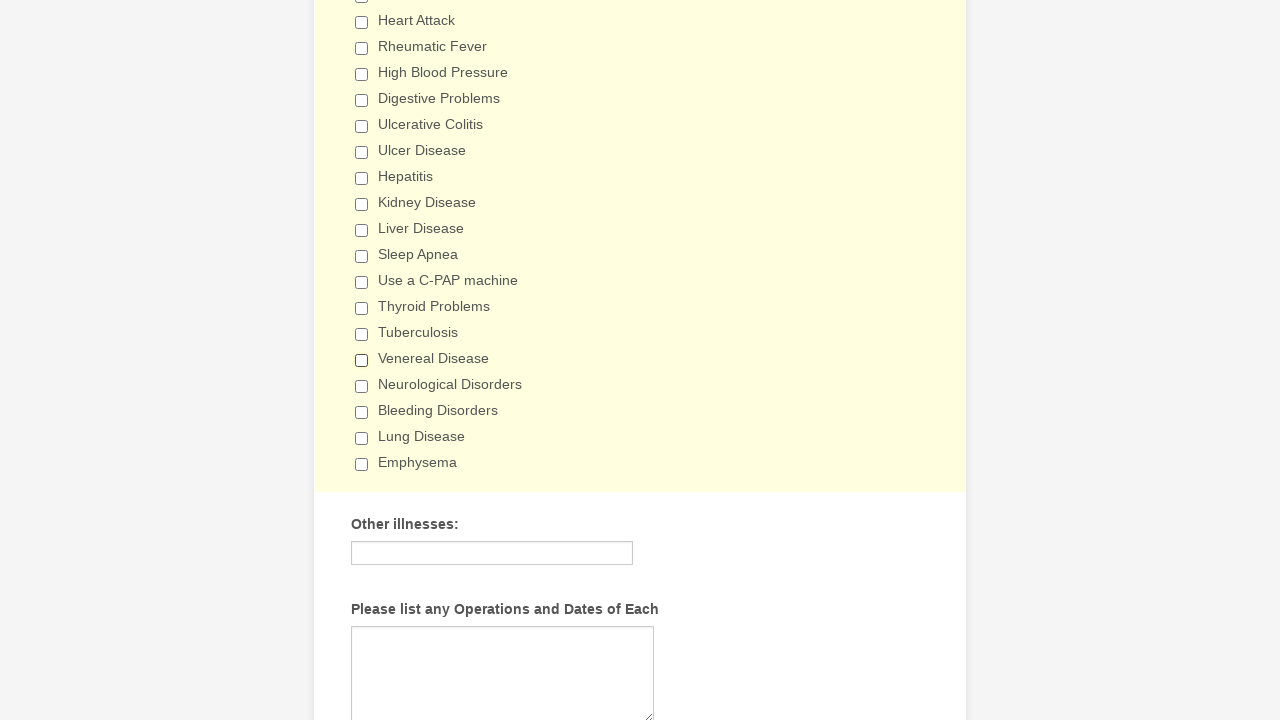

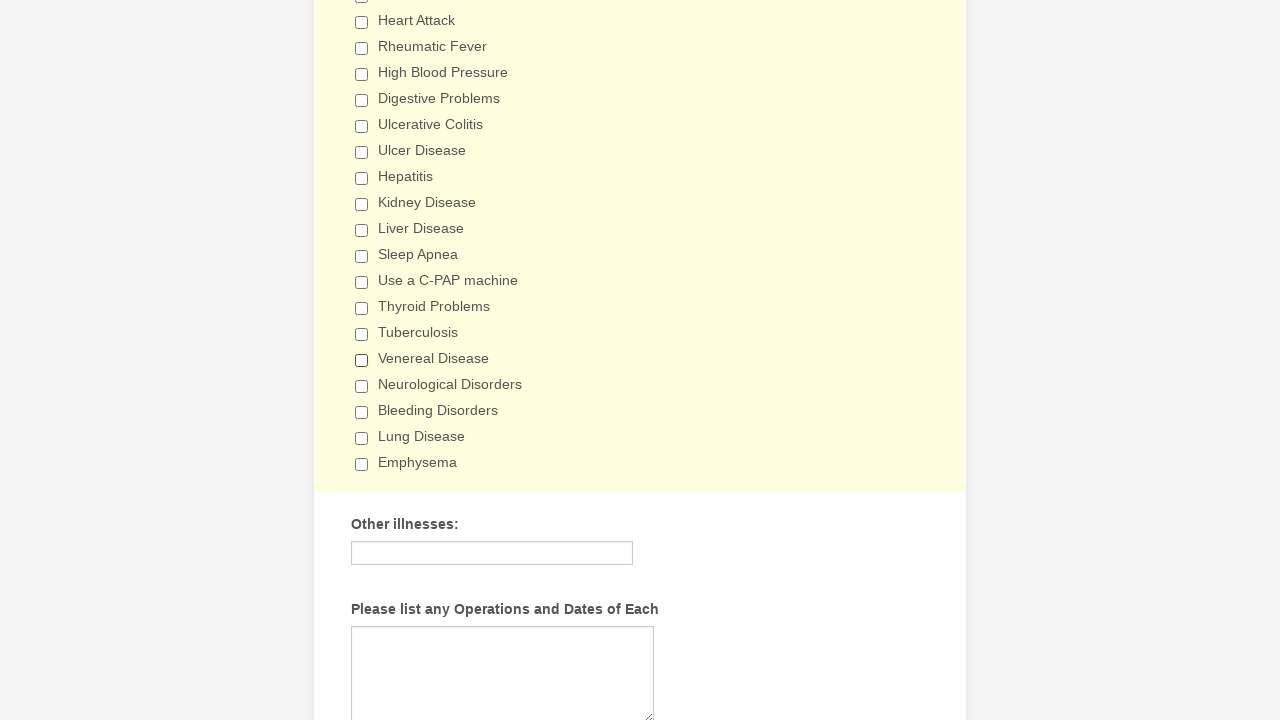